Tests slider interaction on jQuery UI demo page by switching to iframe and dragging the slider handle to the right side

Starting URL: https://jqueryui.com/slider/

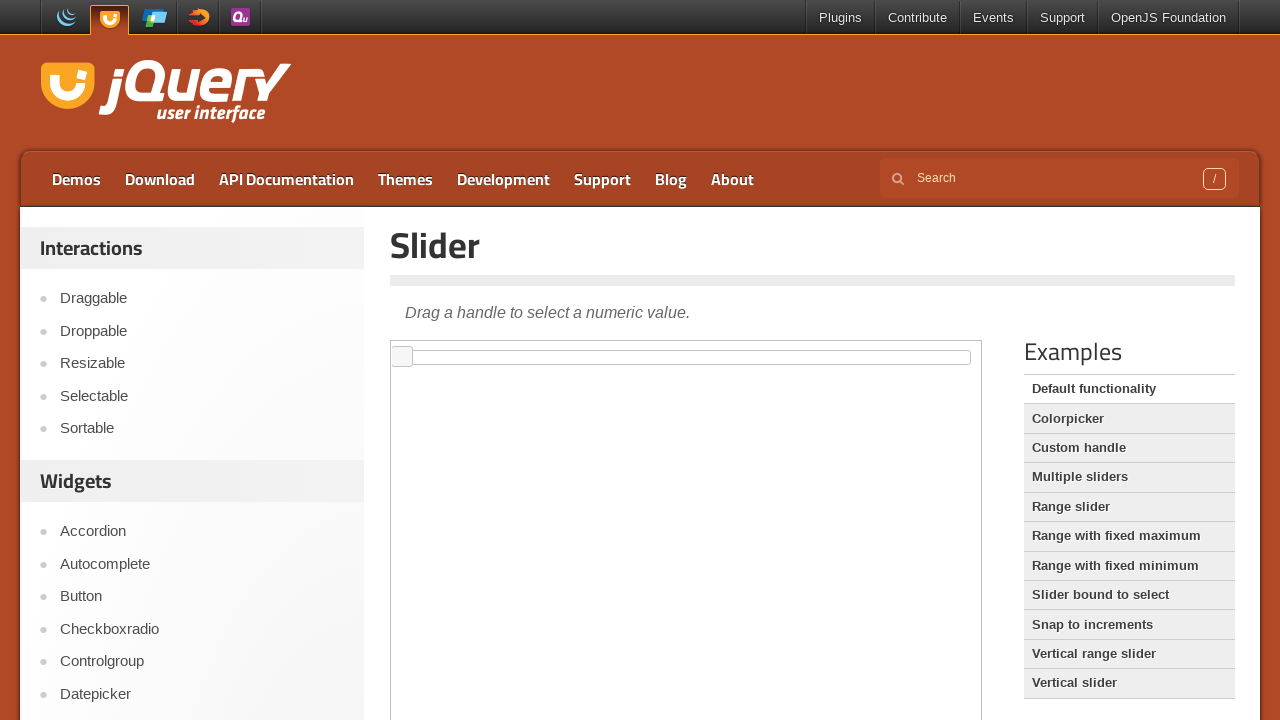

Located demo iframe
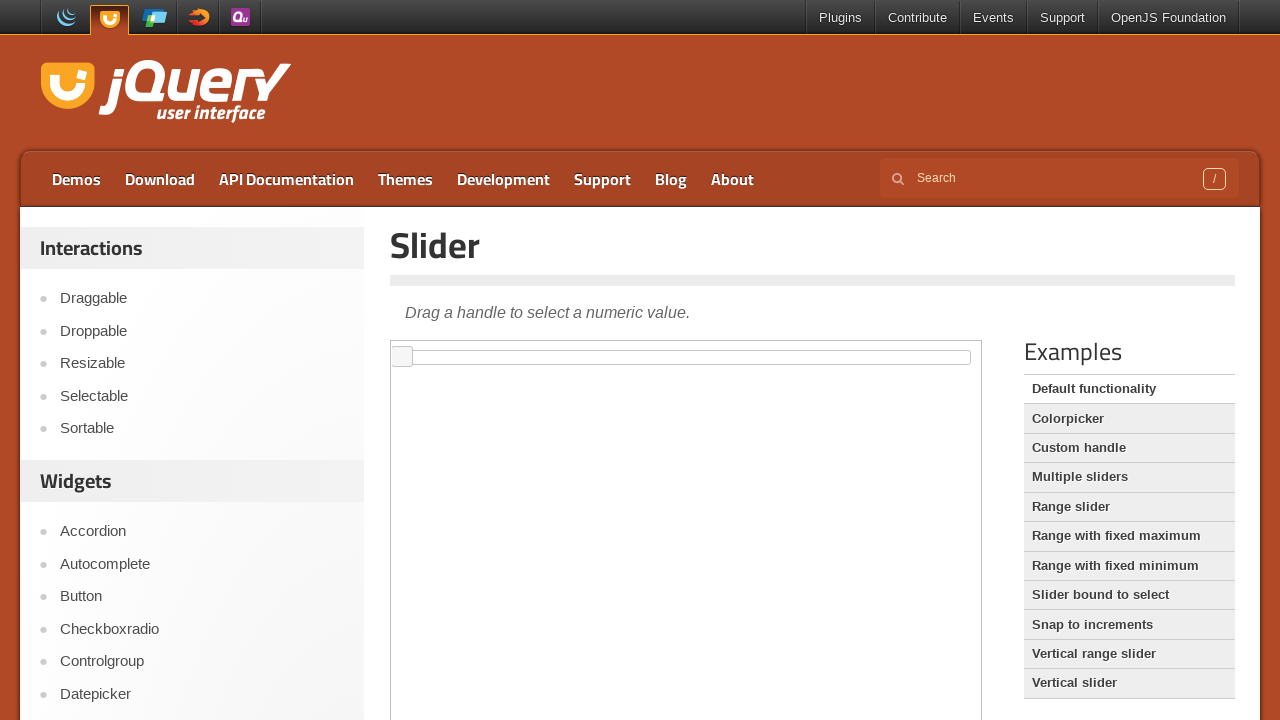

Located slider element
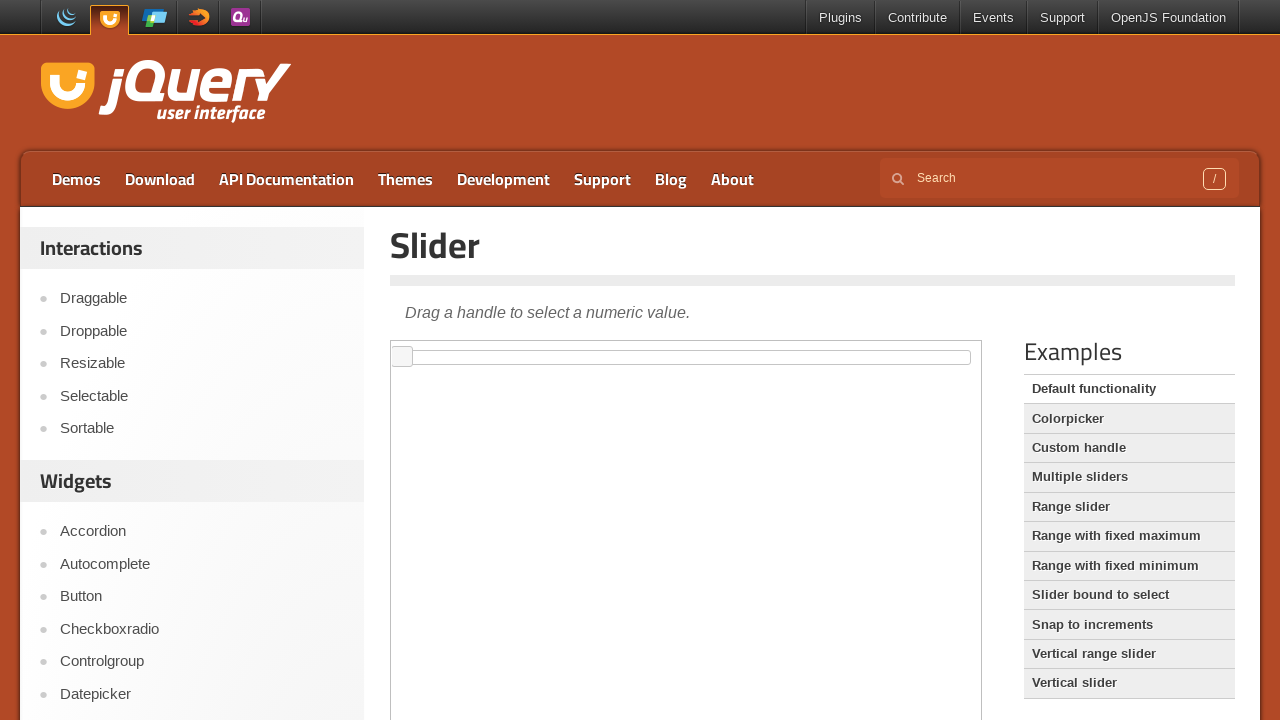

Slider element is visible and ready
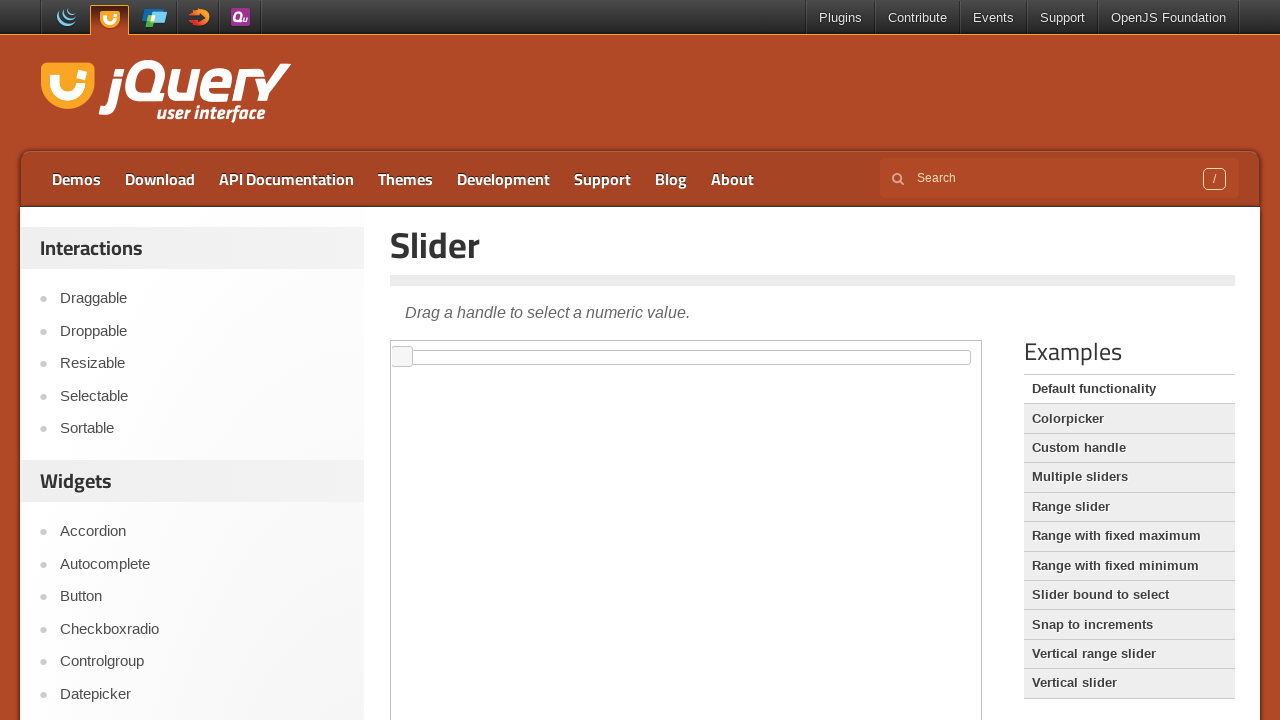

Located slider handle element
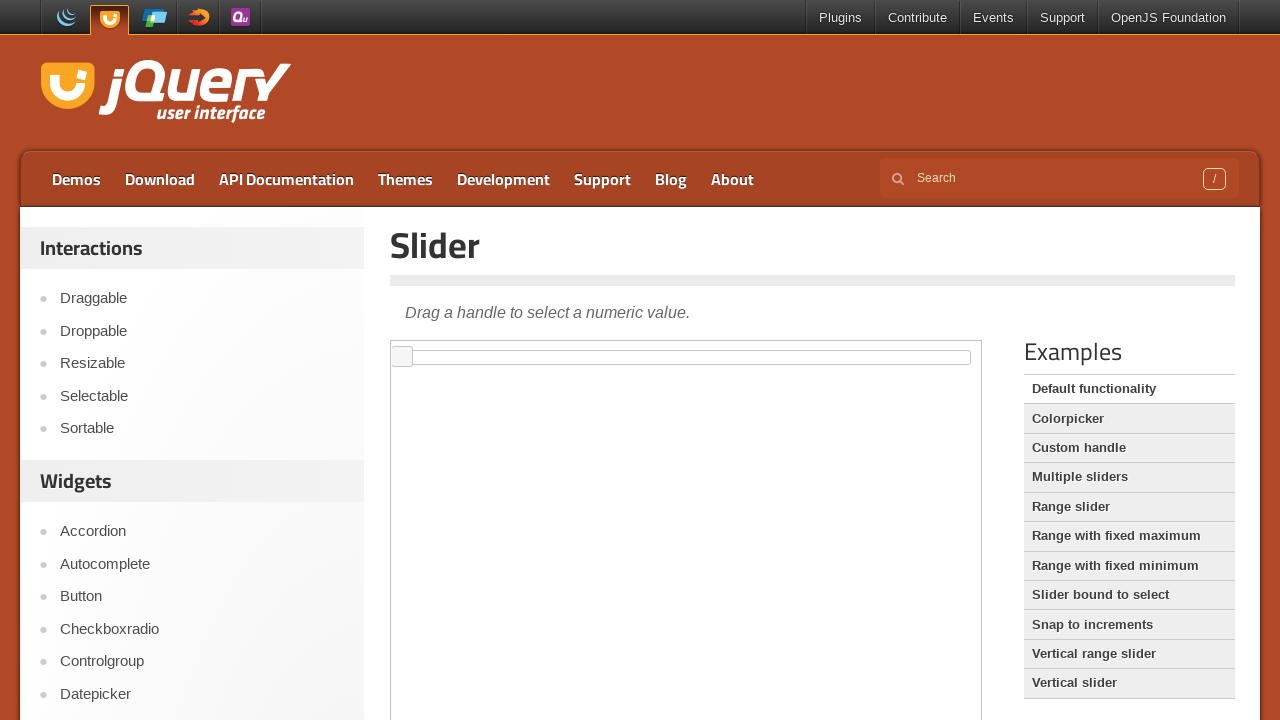

Retrieved slider bounding box dimensions
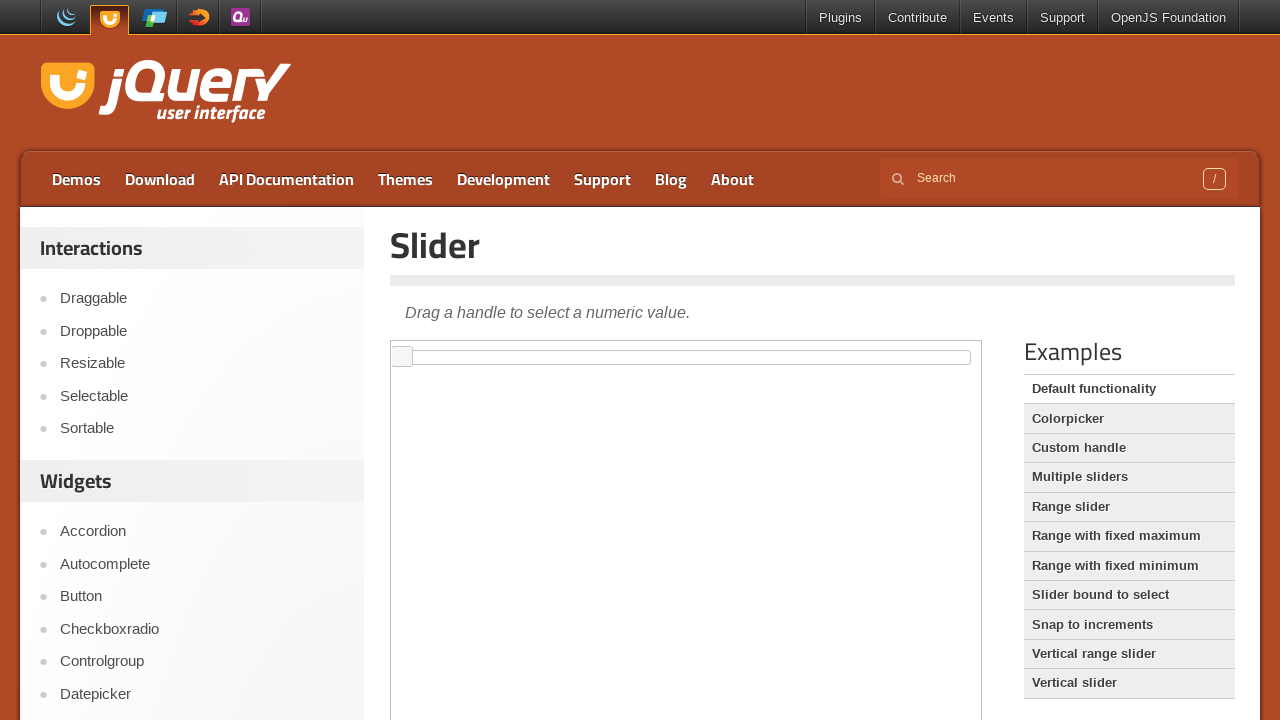

Calculated slider width for drag distance
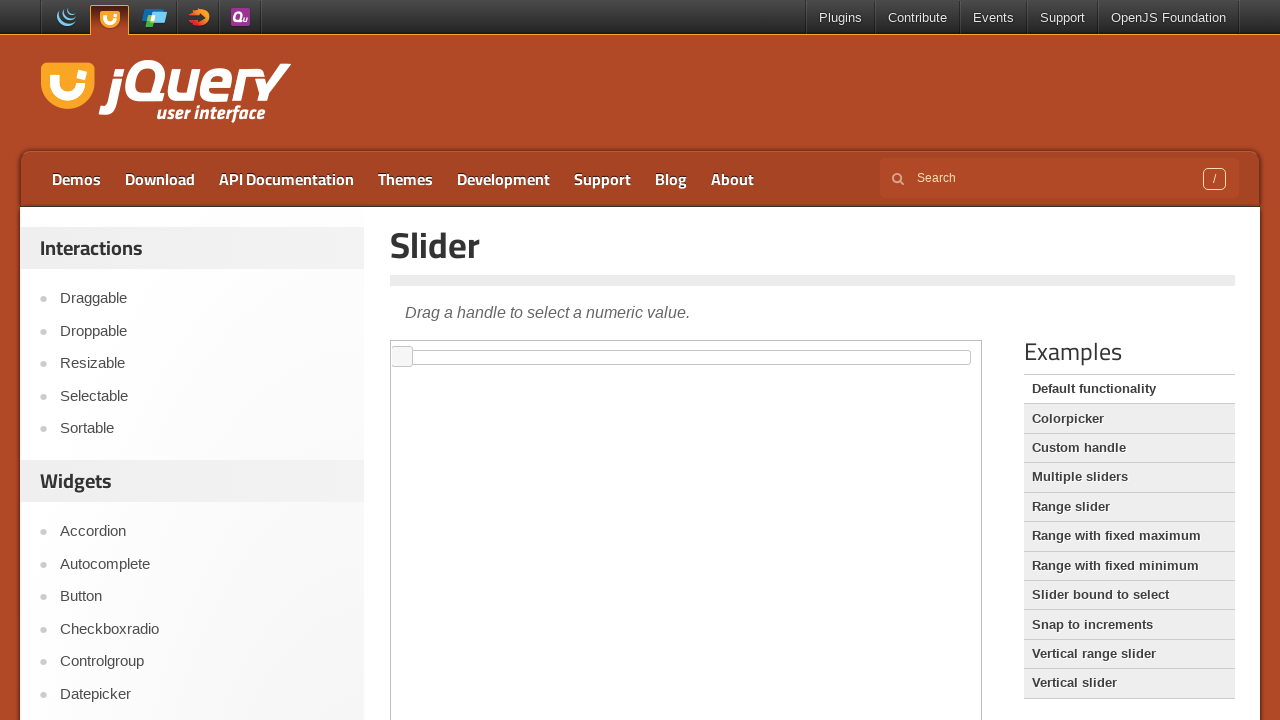

Dragged slider handle to the right side near maximum value at (952, 351)
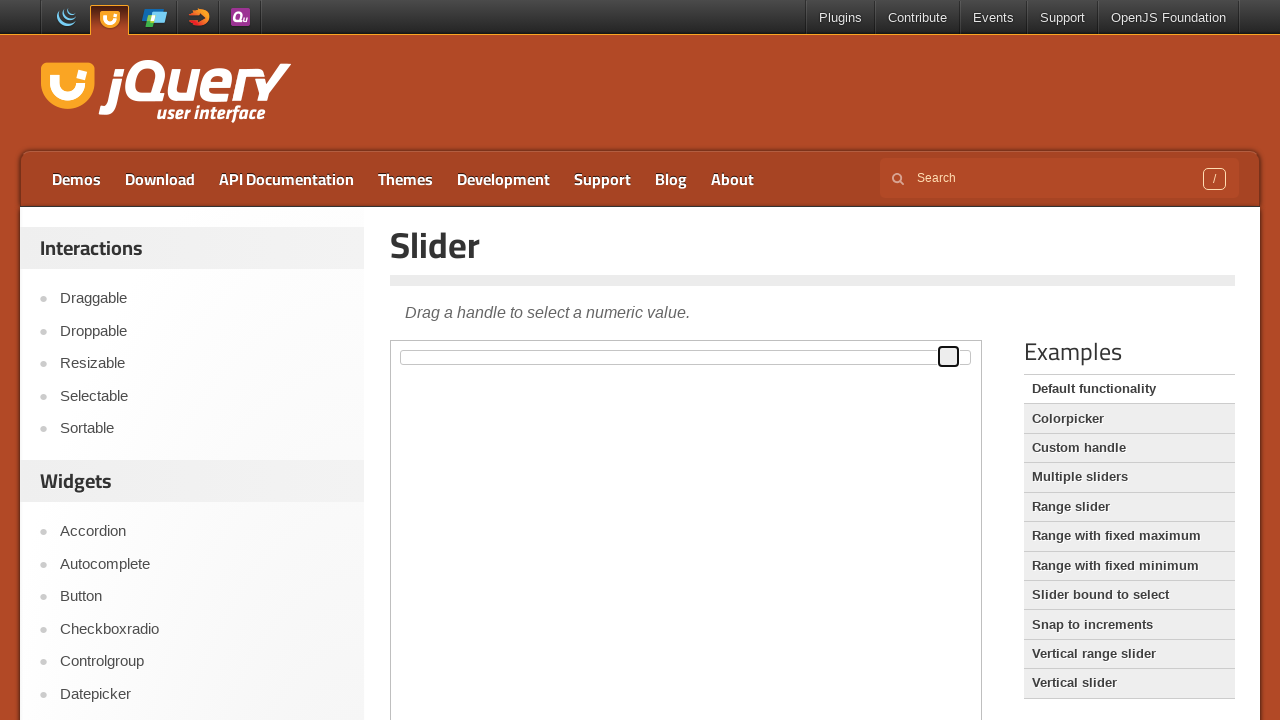

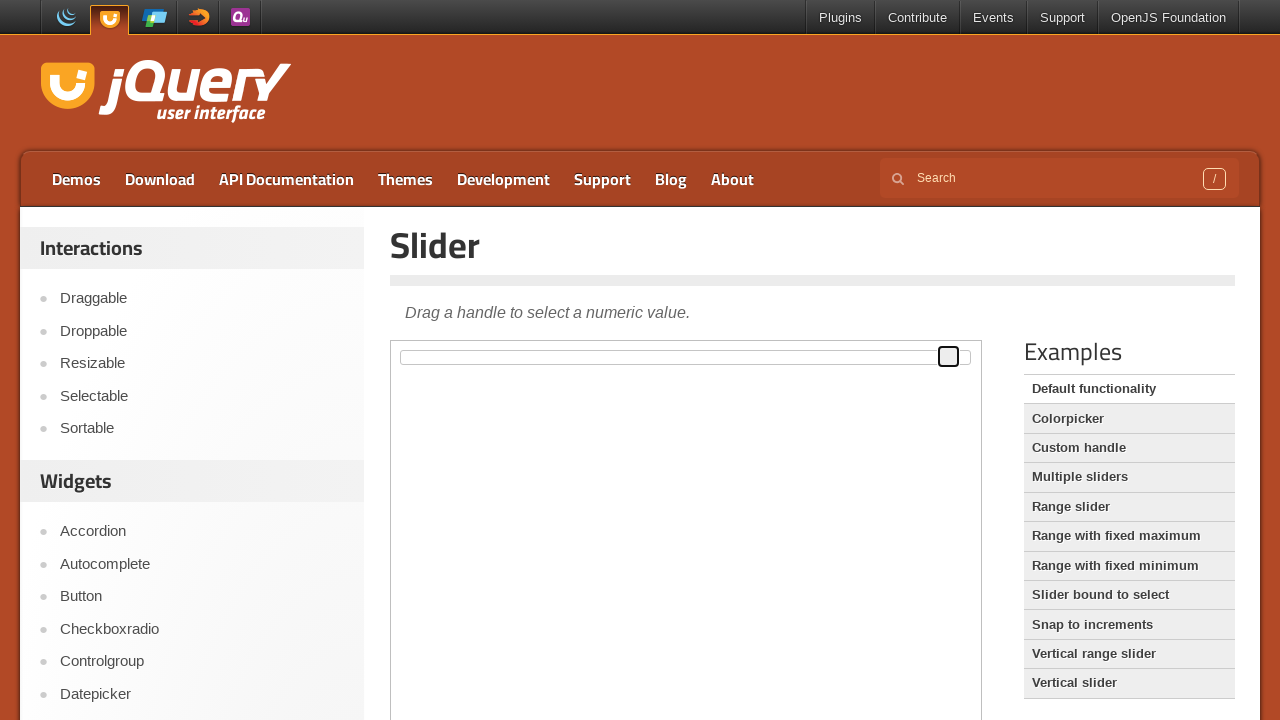